Tests the AngularJS API documentation page by finding the search input field using Angular-specific locator and typing a search query

Starting URL: https://docs.angularjs.org/api

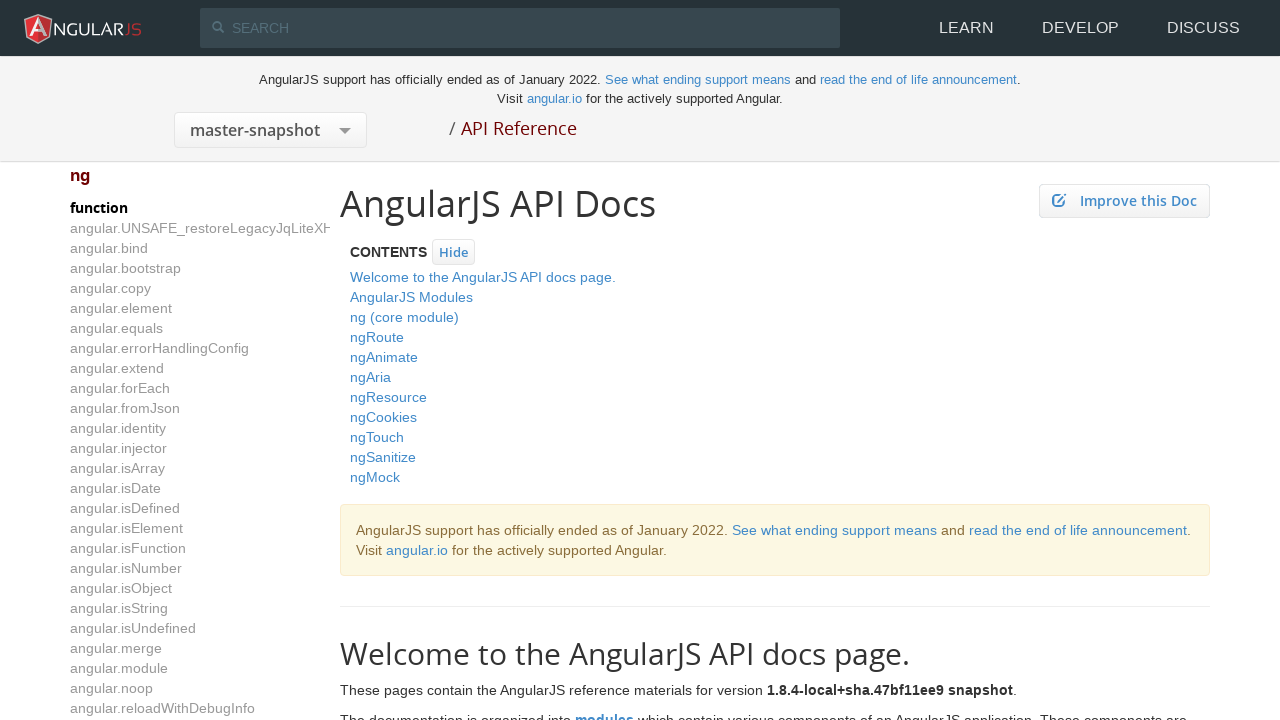

Waited for Angular app (docsApp) to load
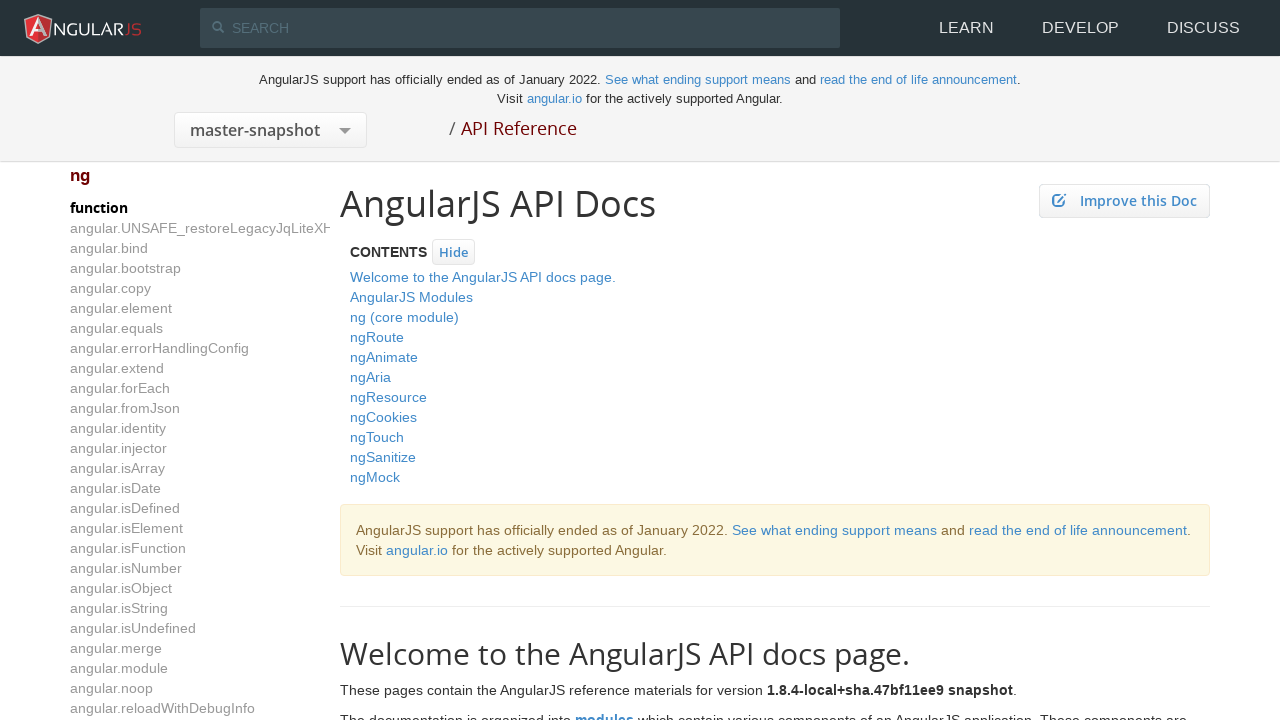

Located search input field using ng-model selector
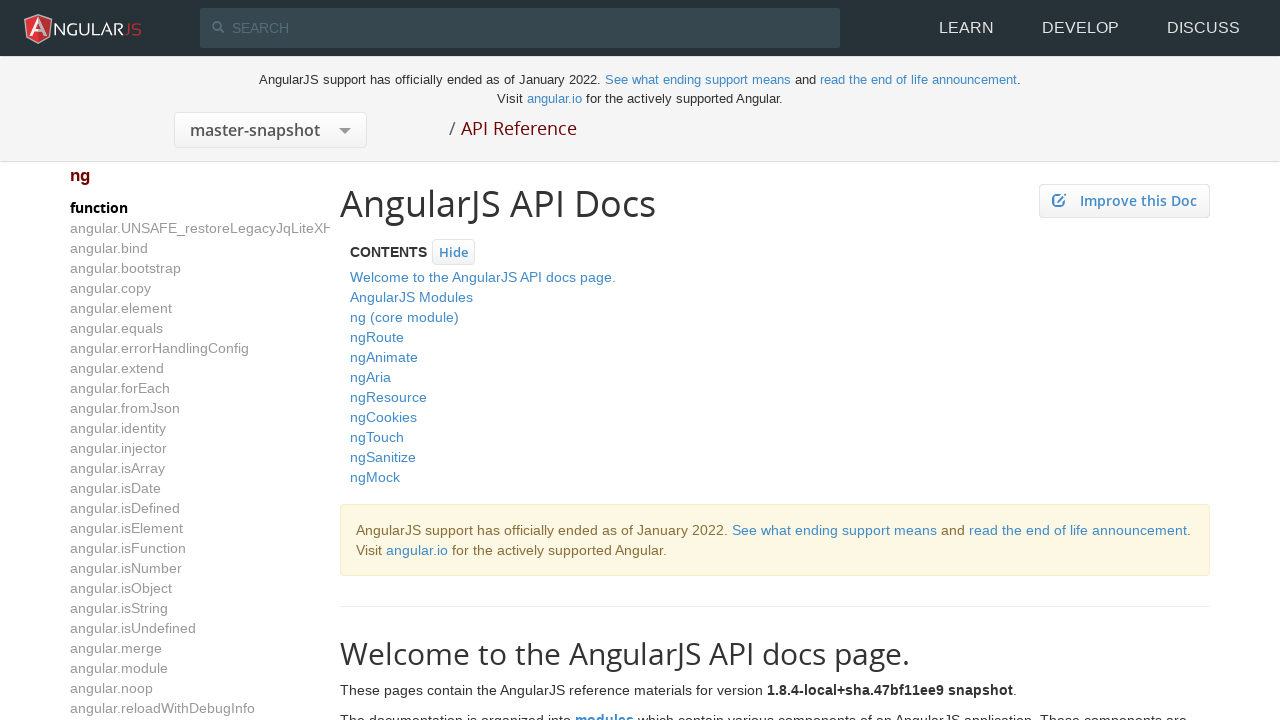

Cleared search input field on input[ng-model='q']
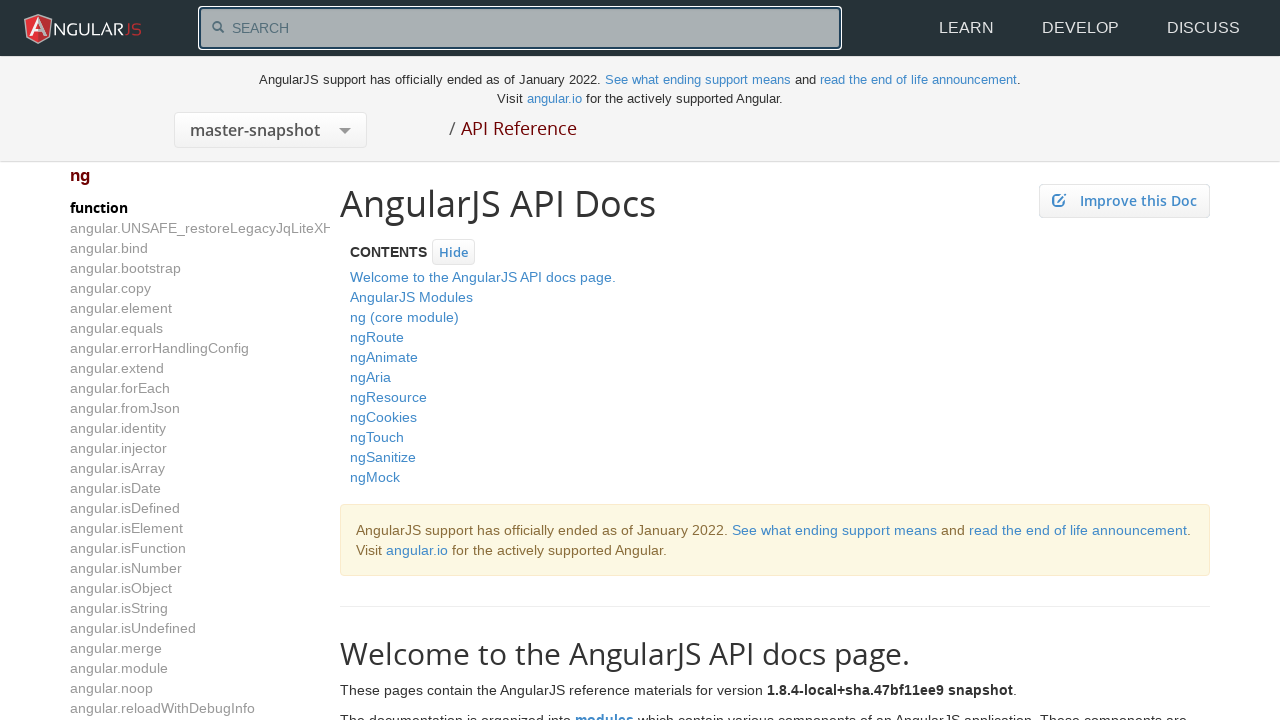

Typed 'Hello NgWebDriver' into search field on input[ng-model='q']
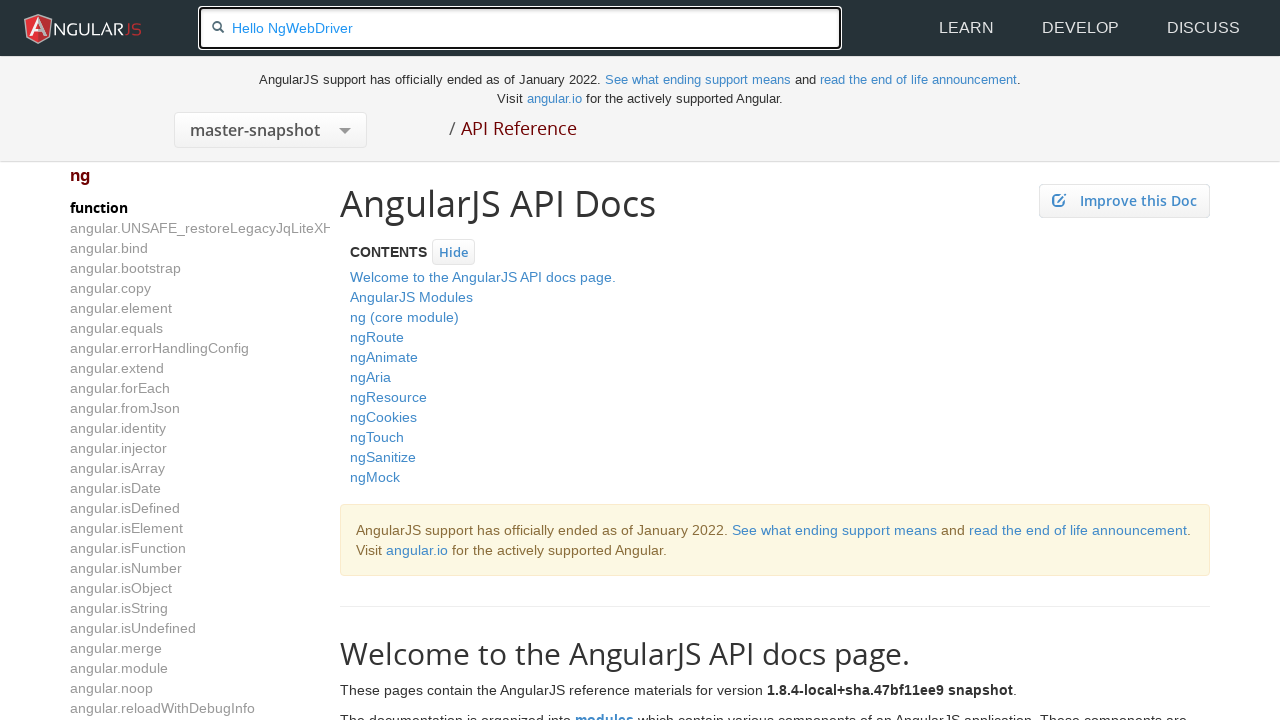

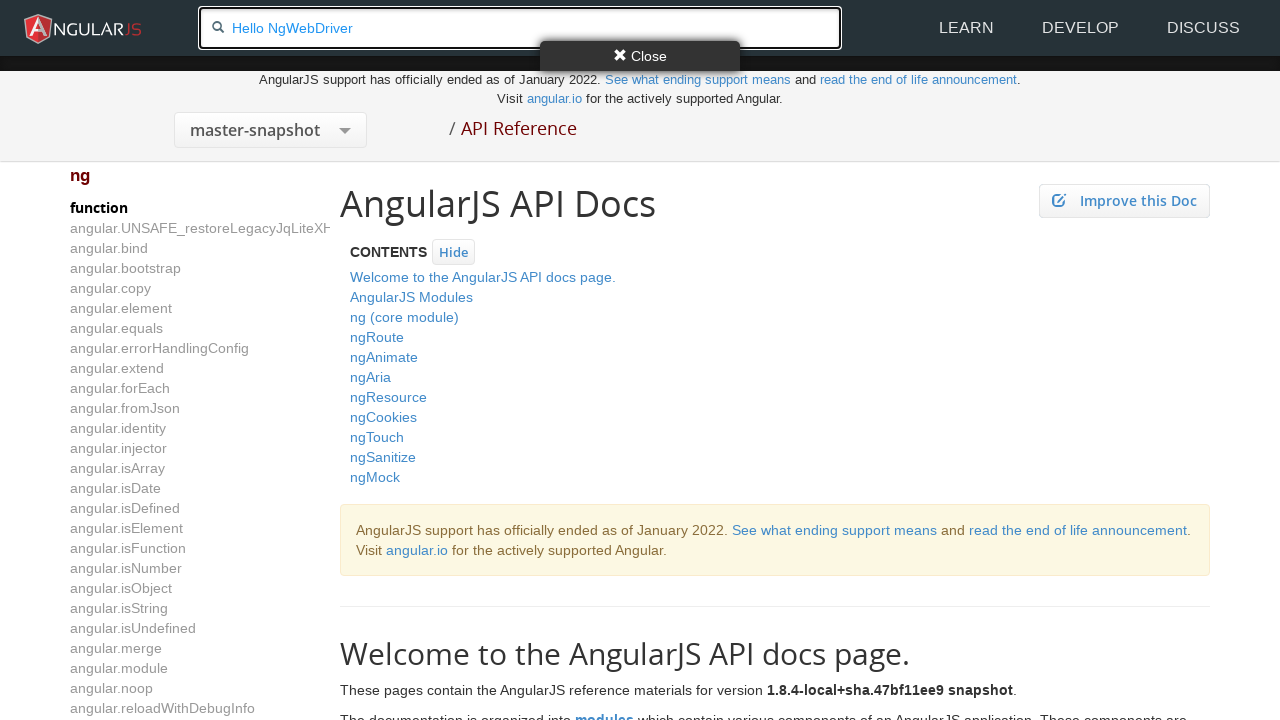